Tests iterating through products after searching for 'ca' and adding Cashews to cart

Starting URL: https://rahulshettyacademy.com/seleniumPractise/#/

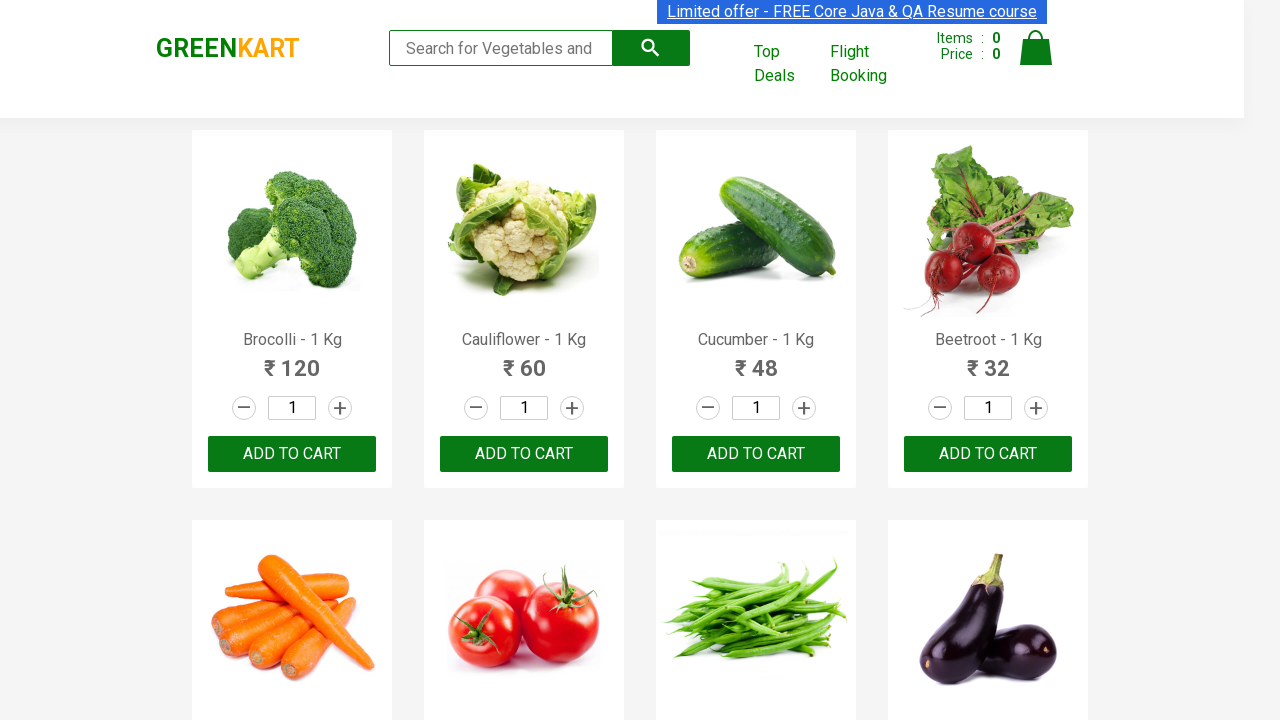

Typed 'ca' in search box on .search-keyword
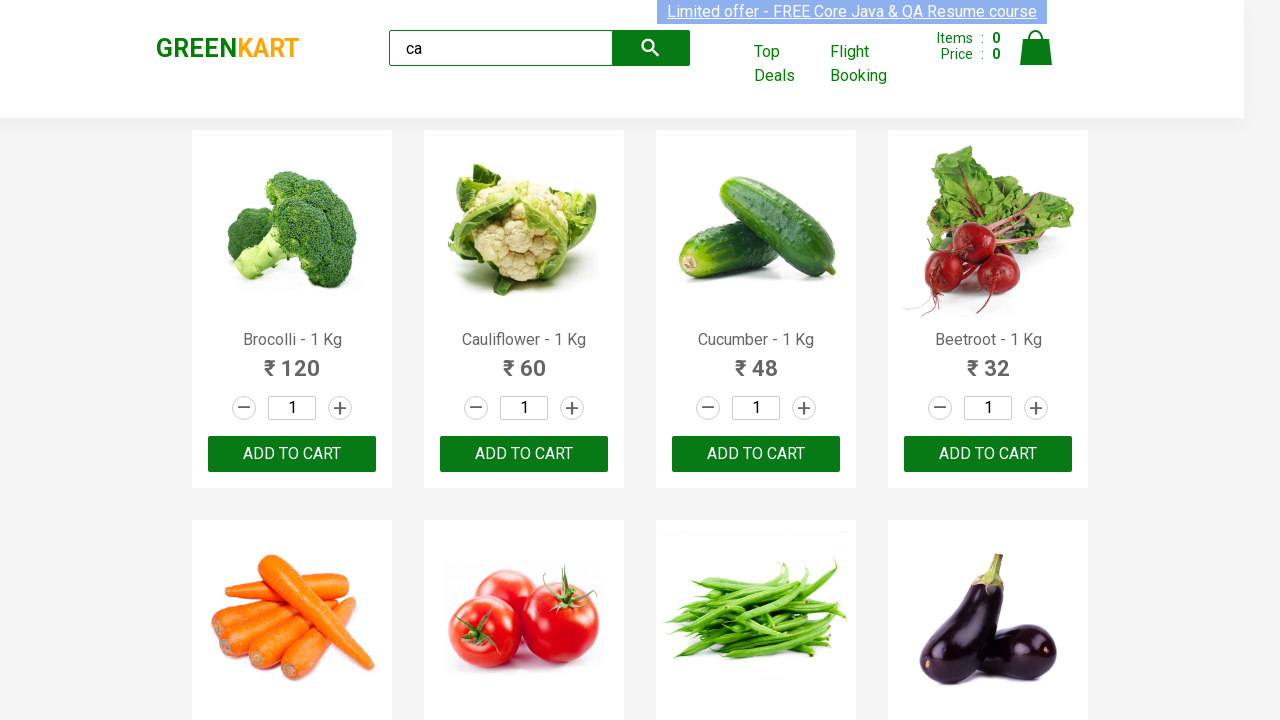

Waited 2 seconds for search results to load
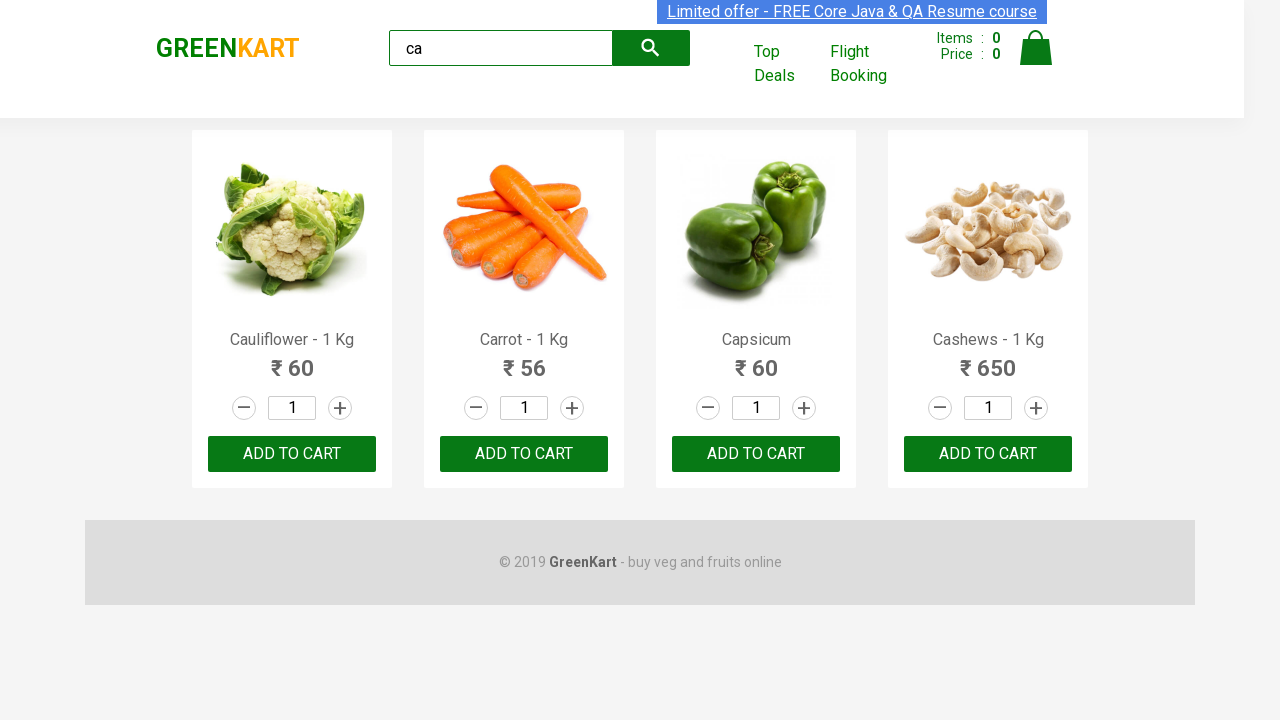

Located all product elements
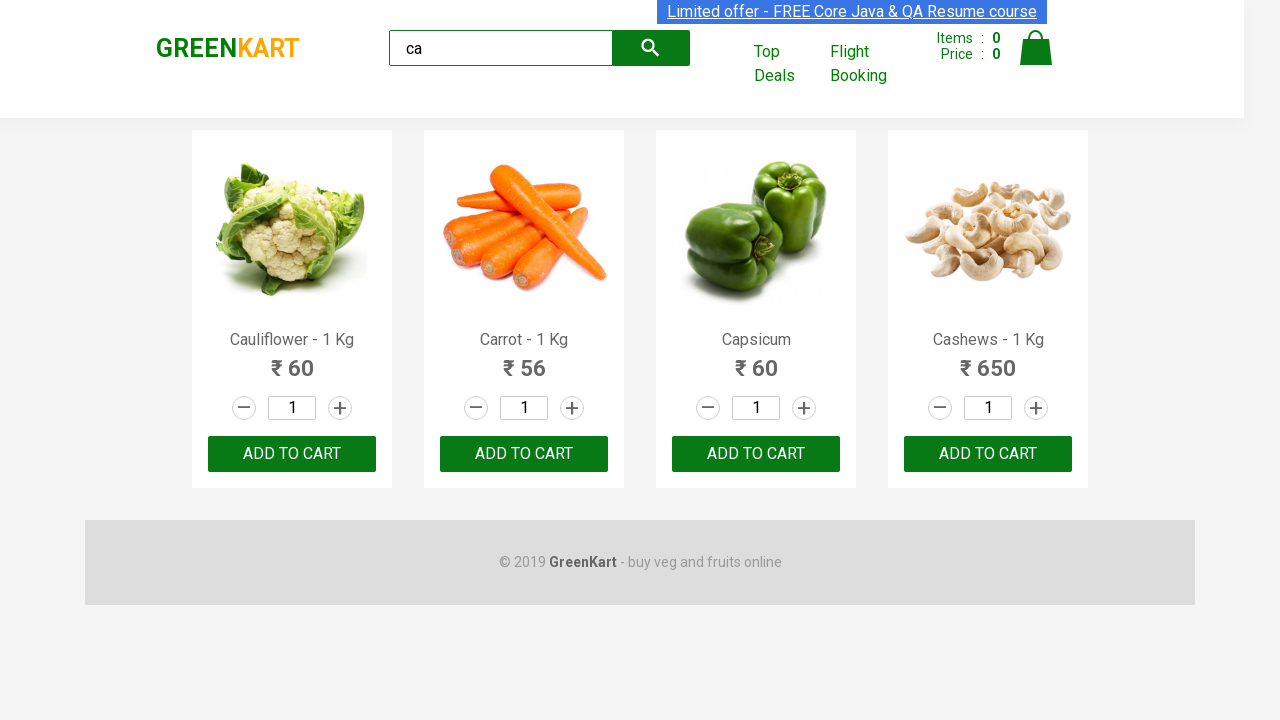

Found 4 products in search results
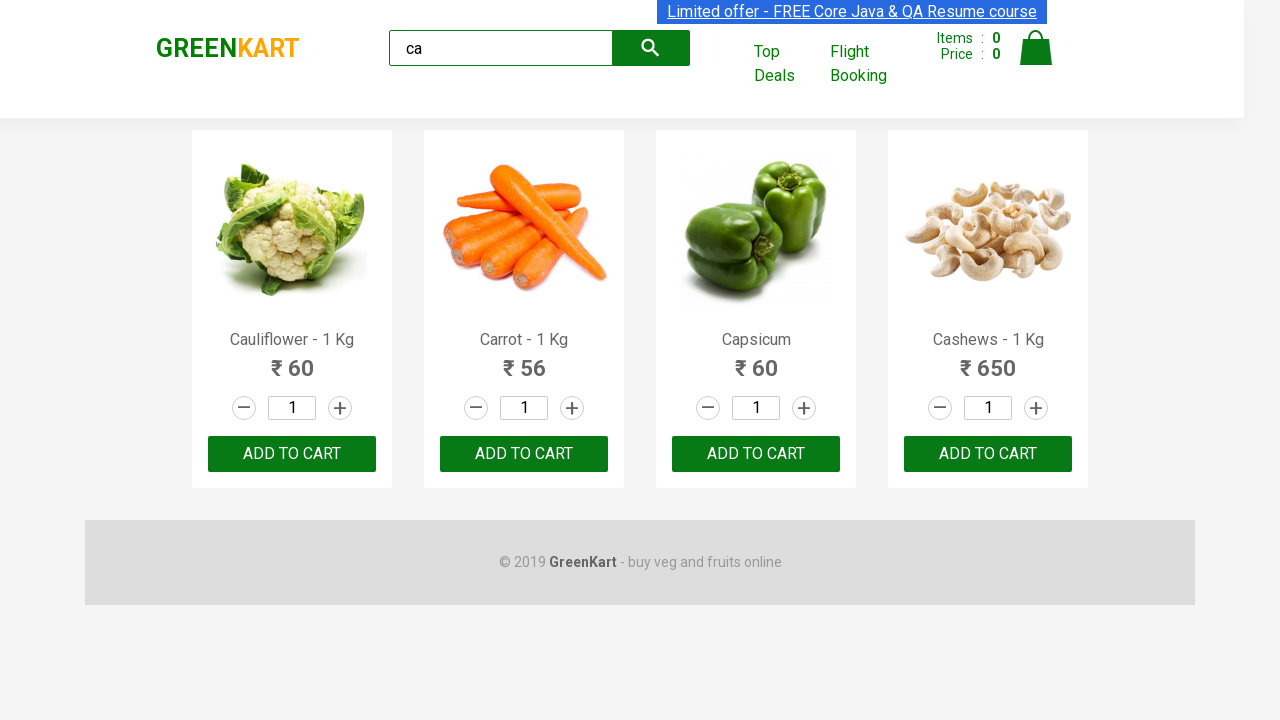

Iterating through product 1 of 4
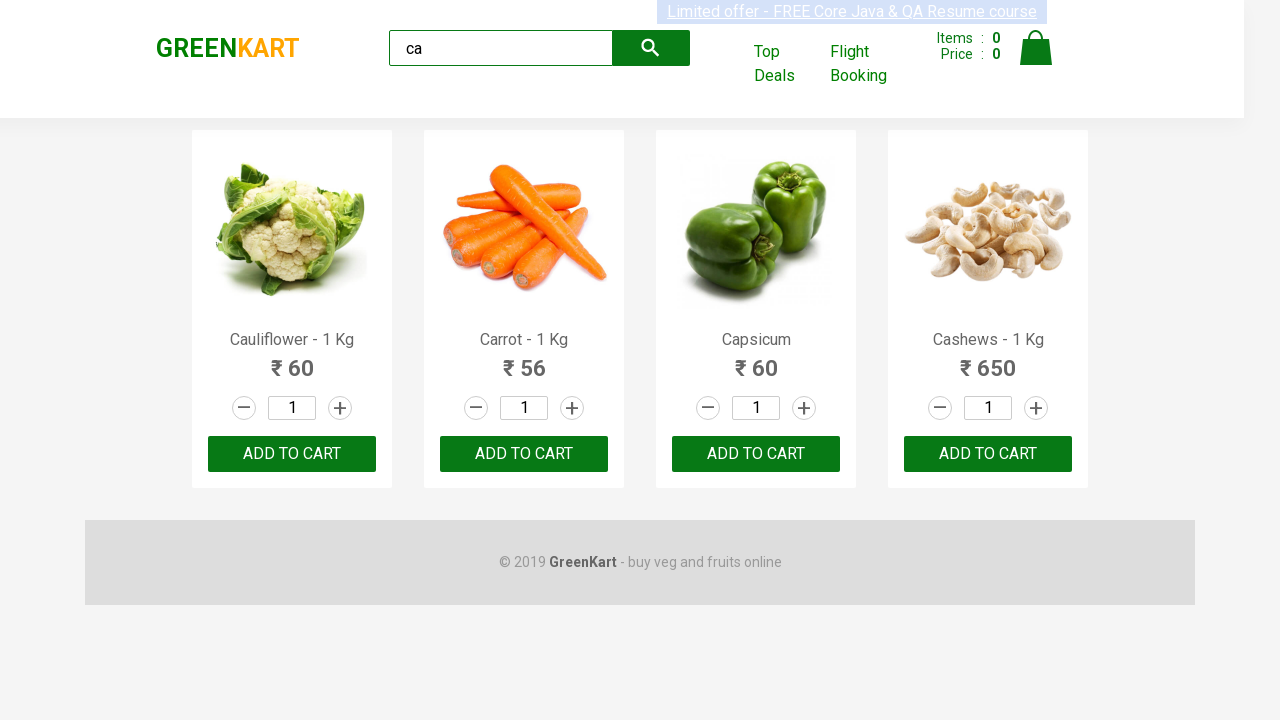

Retrieved product name: Cauliflower - 1 Kg
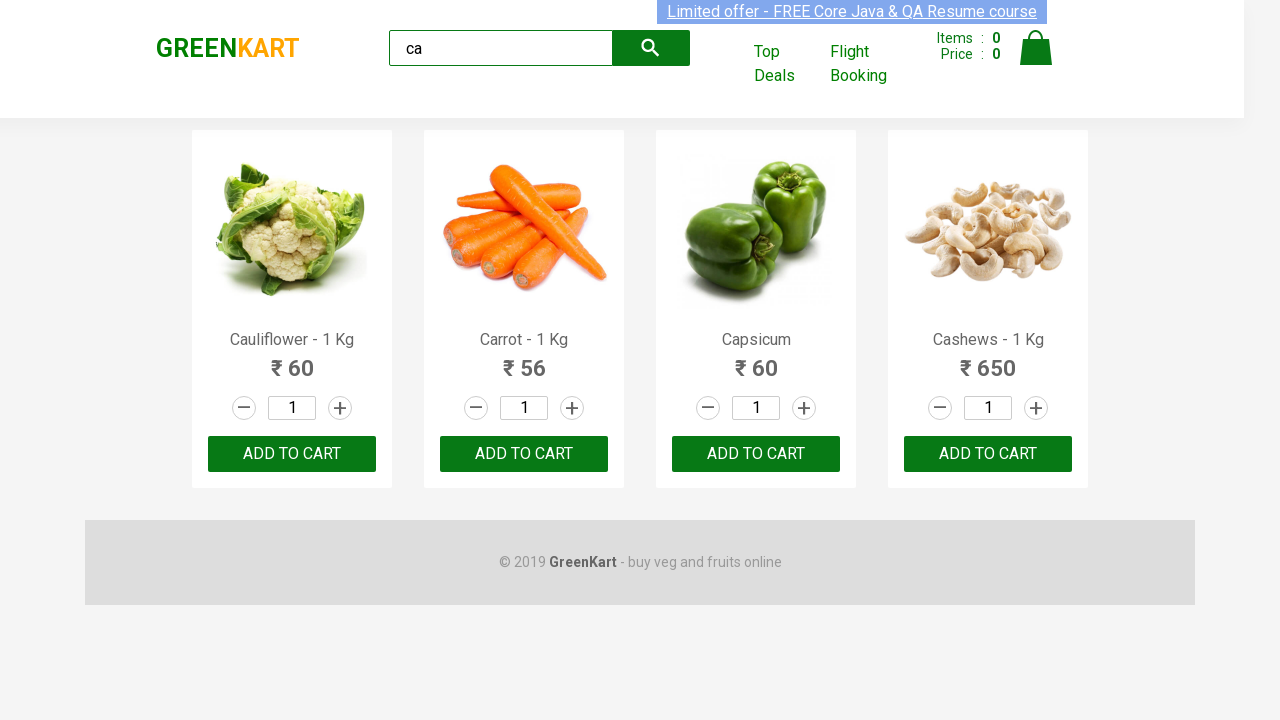

Iterating through product 2 of 4
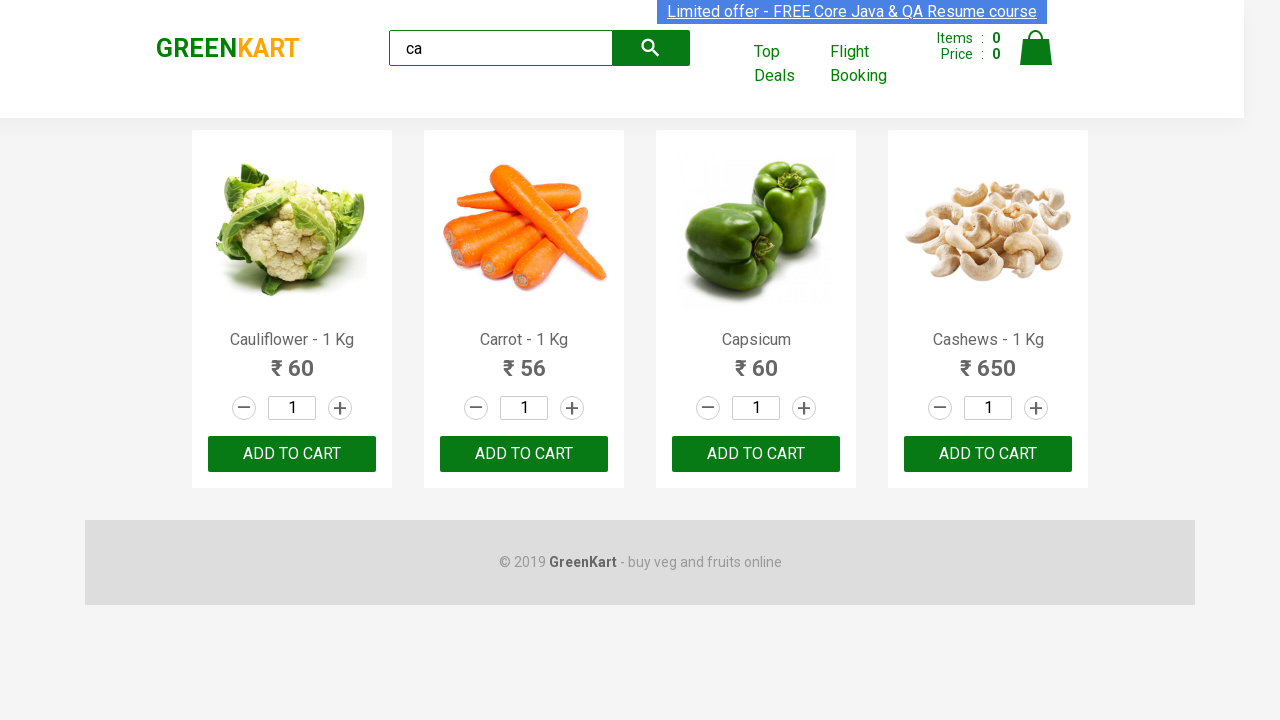

Retrieved product name: Carrot - 1 Kg
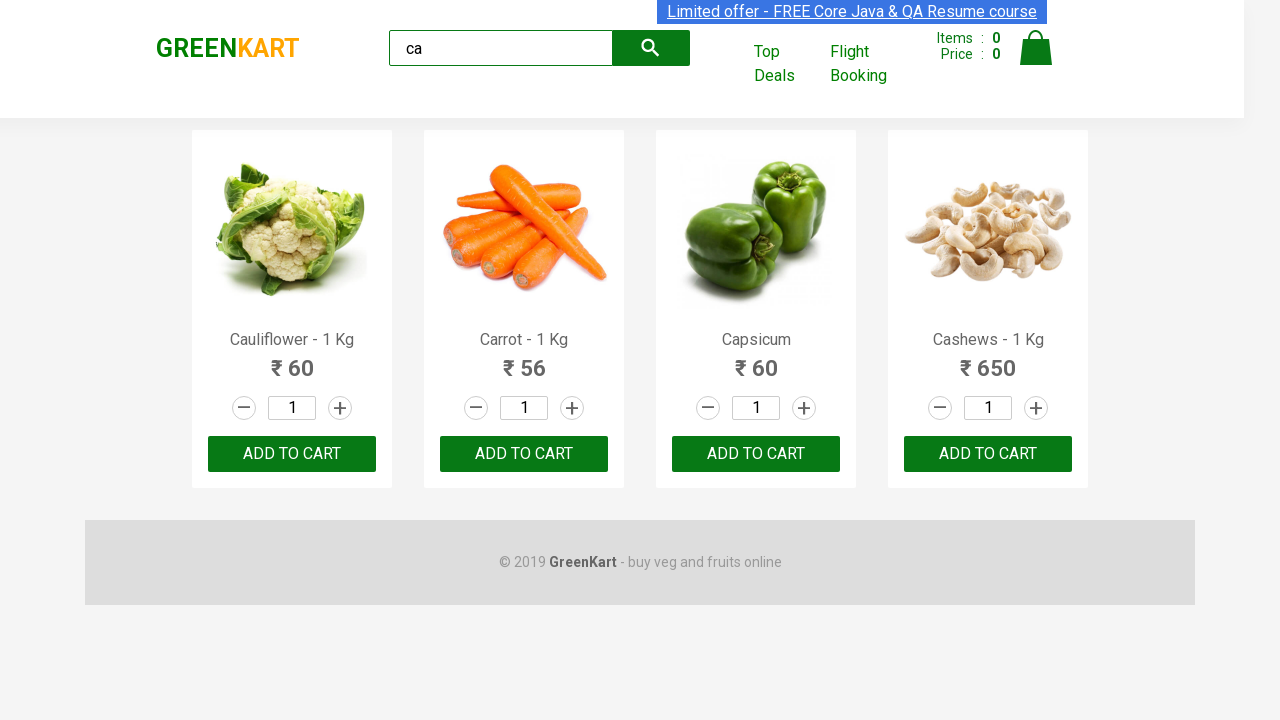

Iterating through product 3 of 4
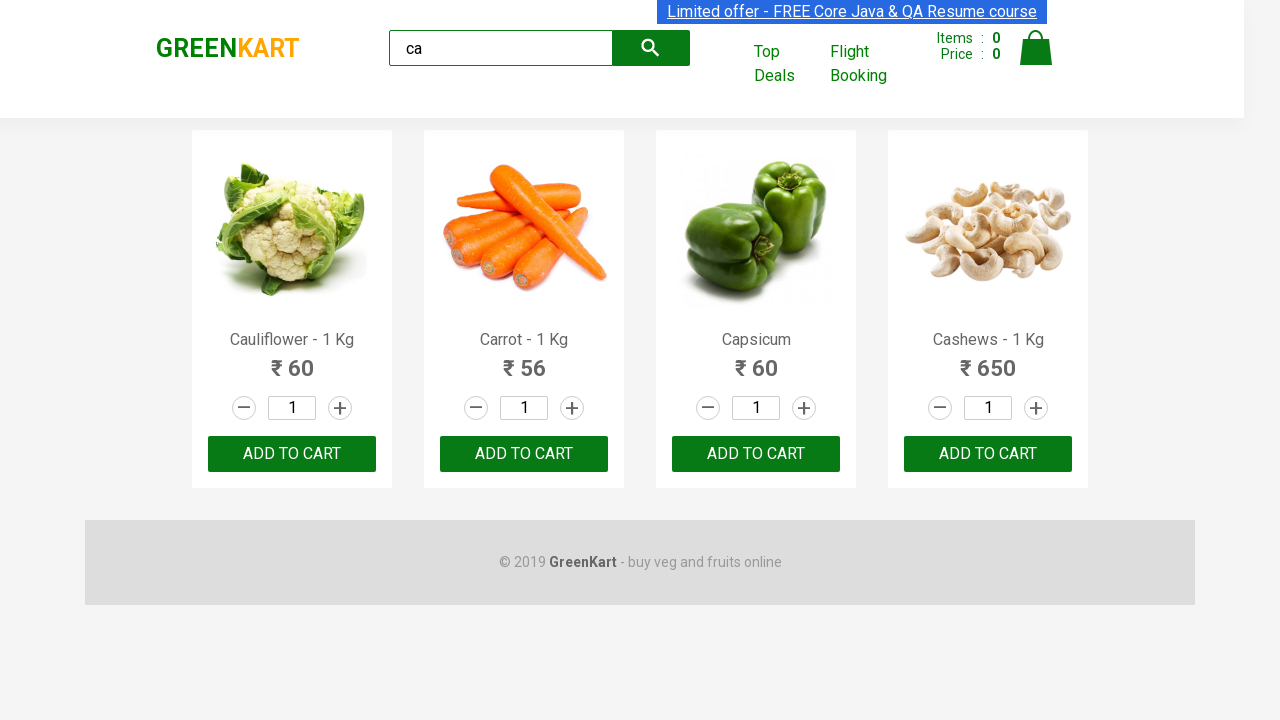

Retrieved product name: Capsicum
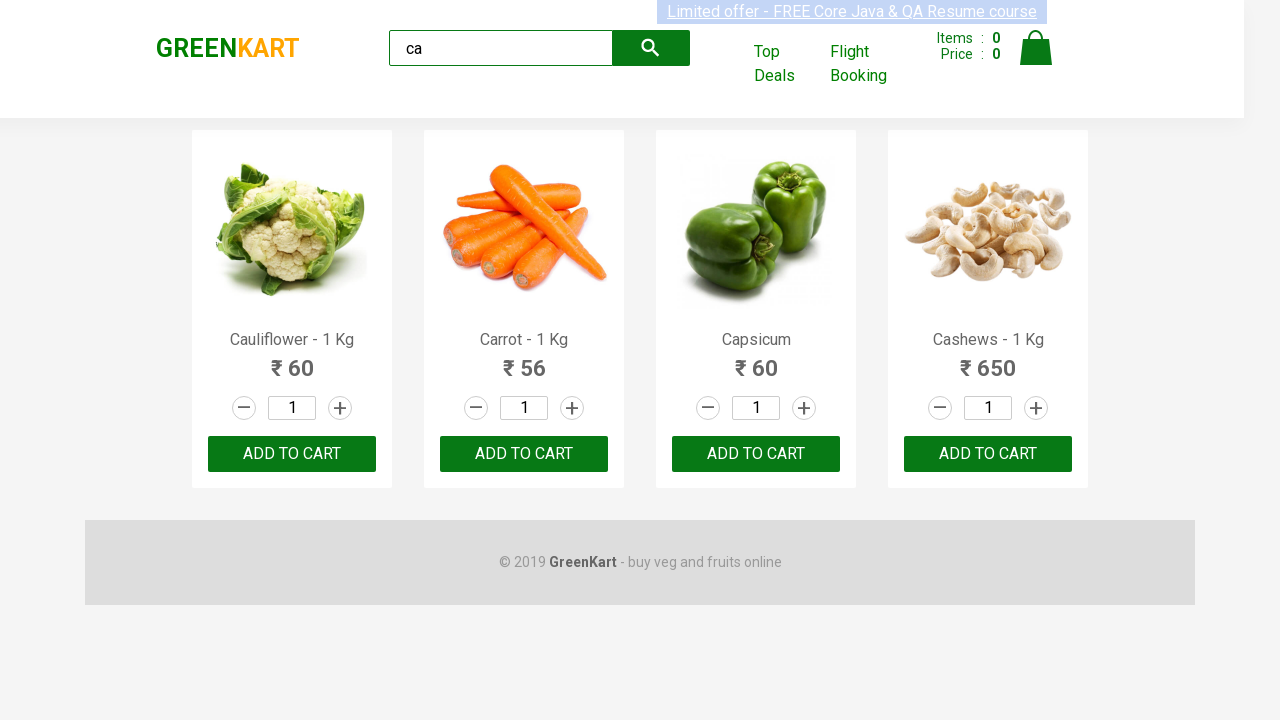

Iterating through product 4 of 4
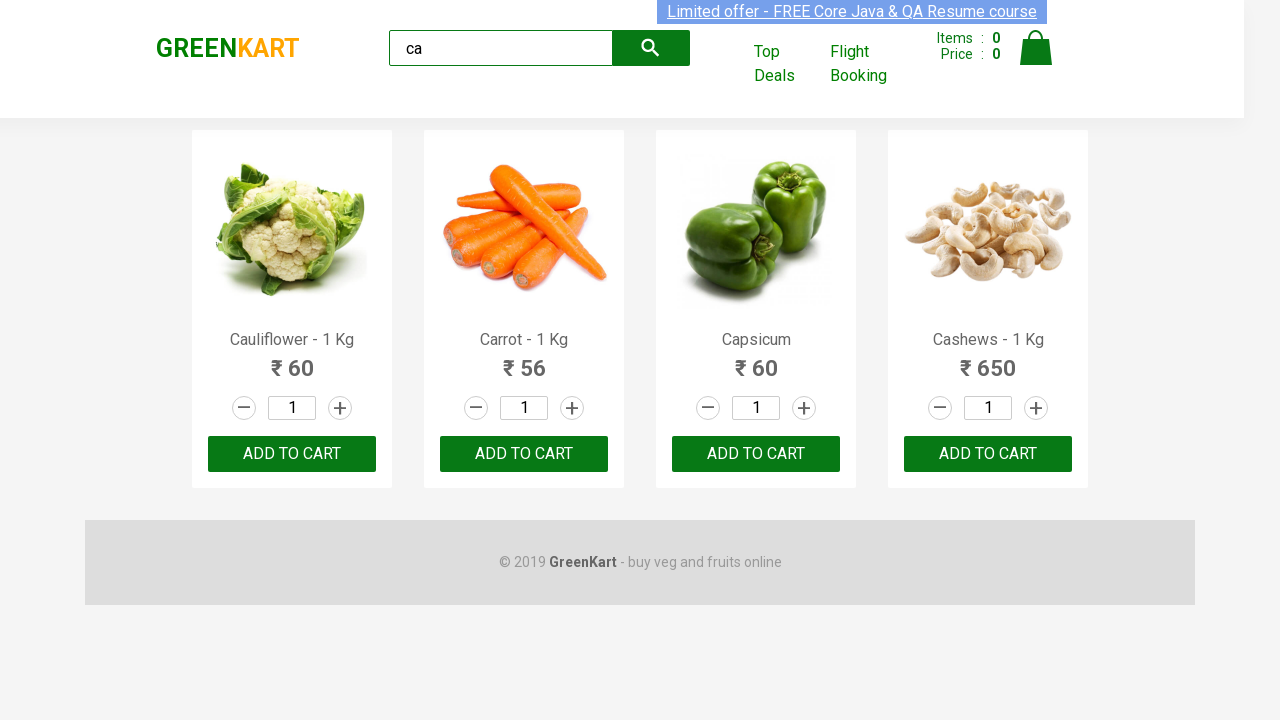

Retrieved product name: Cashews - 1 Kg
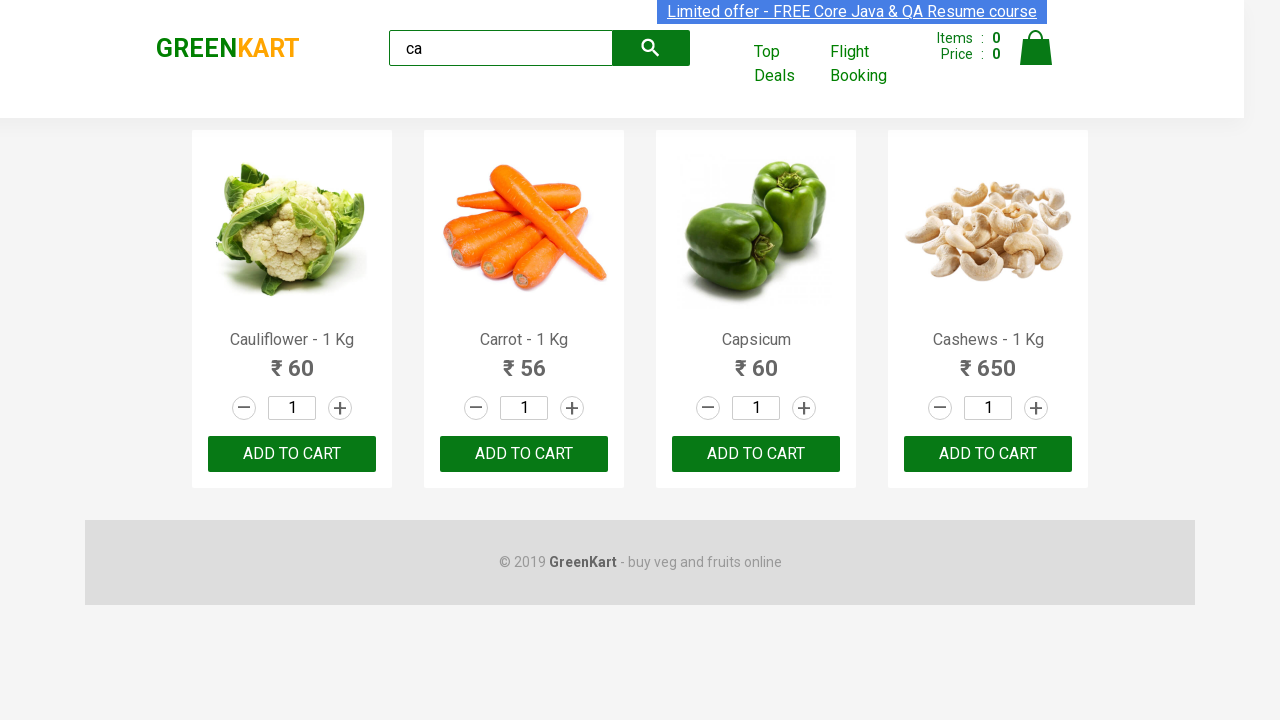

Clicked 'Add to Cart' button for Cashews product at (988, 454) on .products .product >> nth=3 >> button
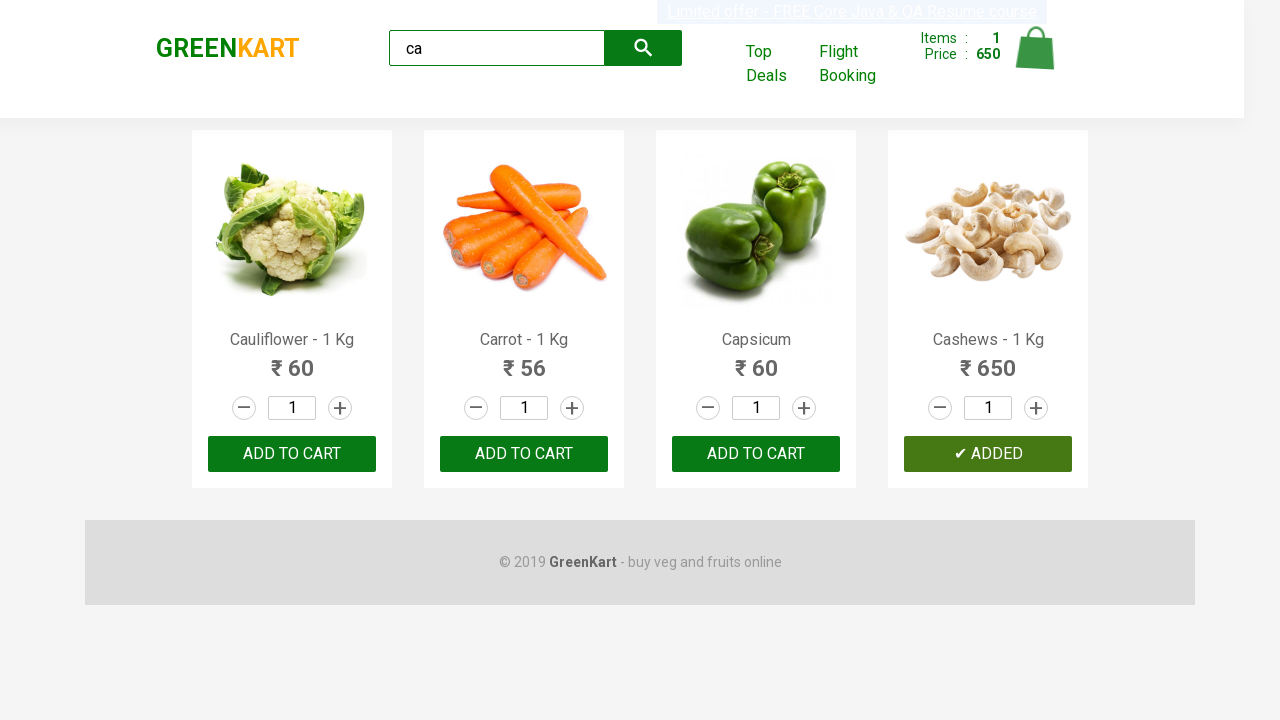

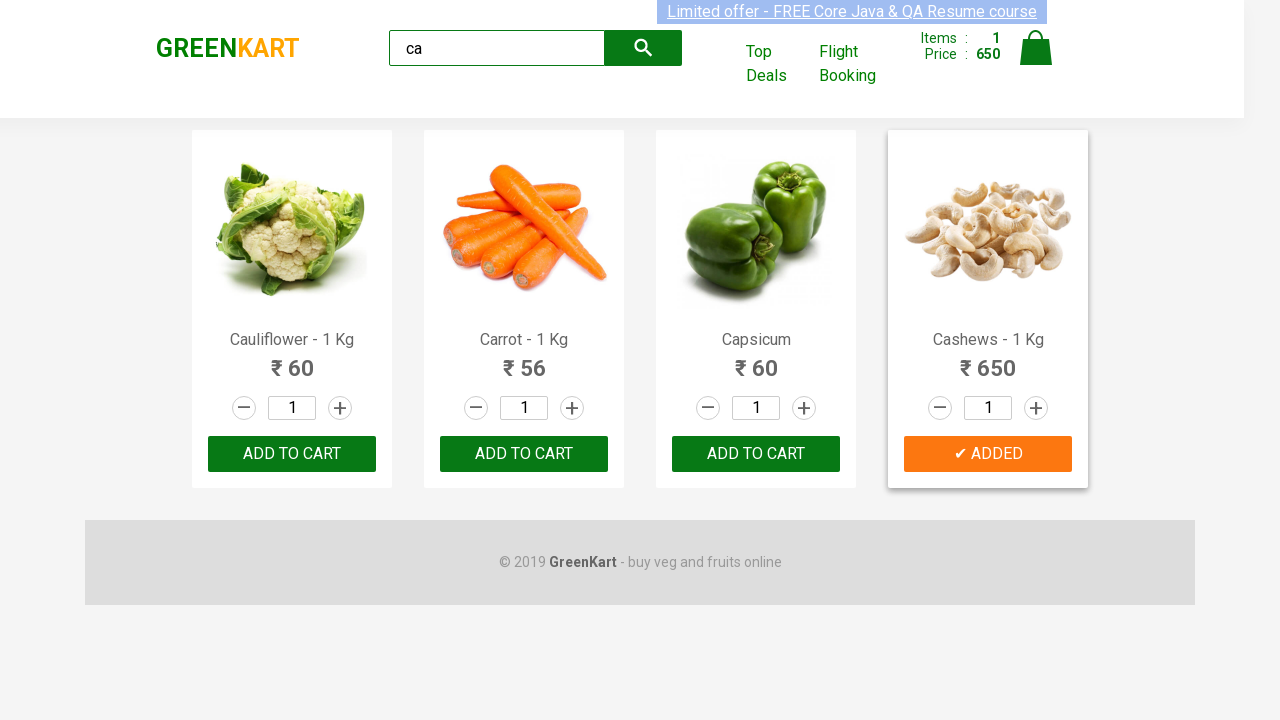